Tests date picker functionality by directly filling a date value into the birthday input field

Starting URL: https://www.lambdatest.com/selenium-playground/bootstrap-date-picker-demo

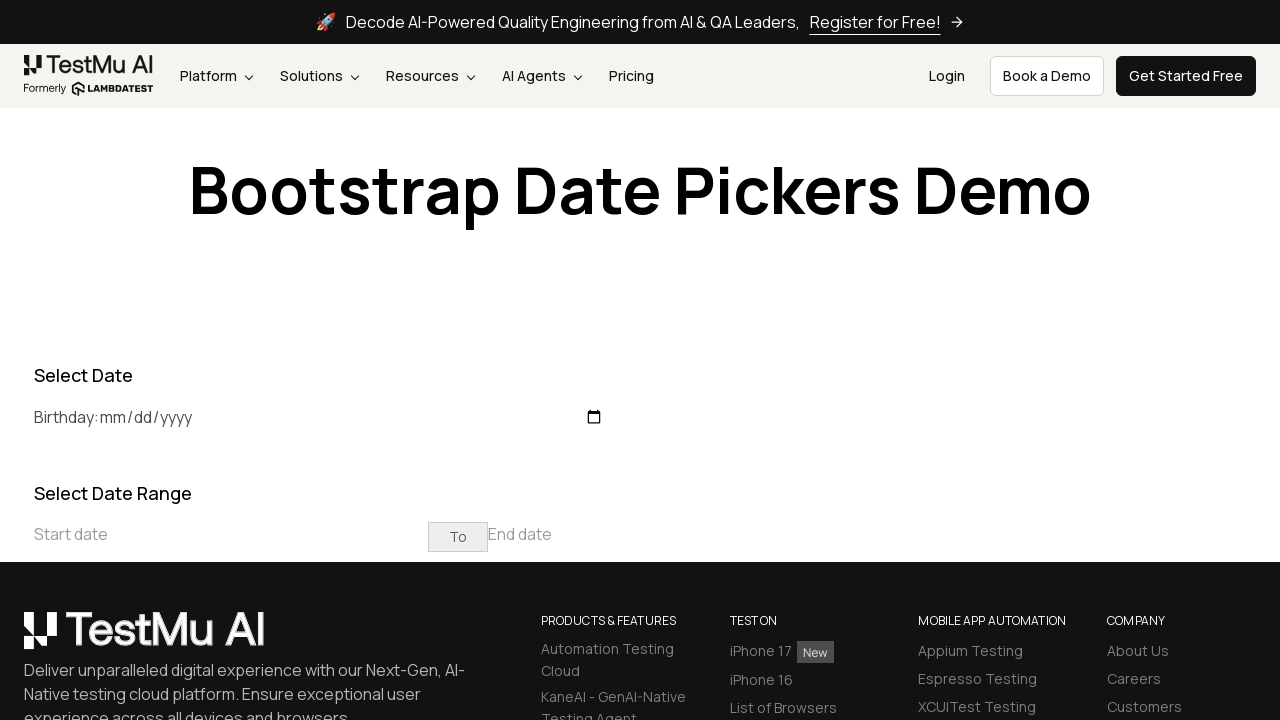

Filled birthday input field with date 1994-12-04 on #birthday
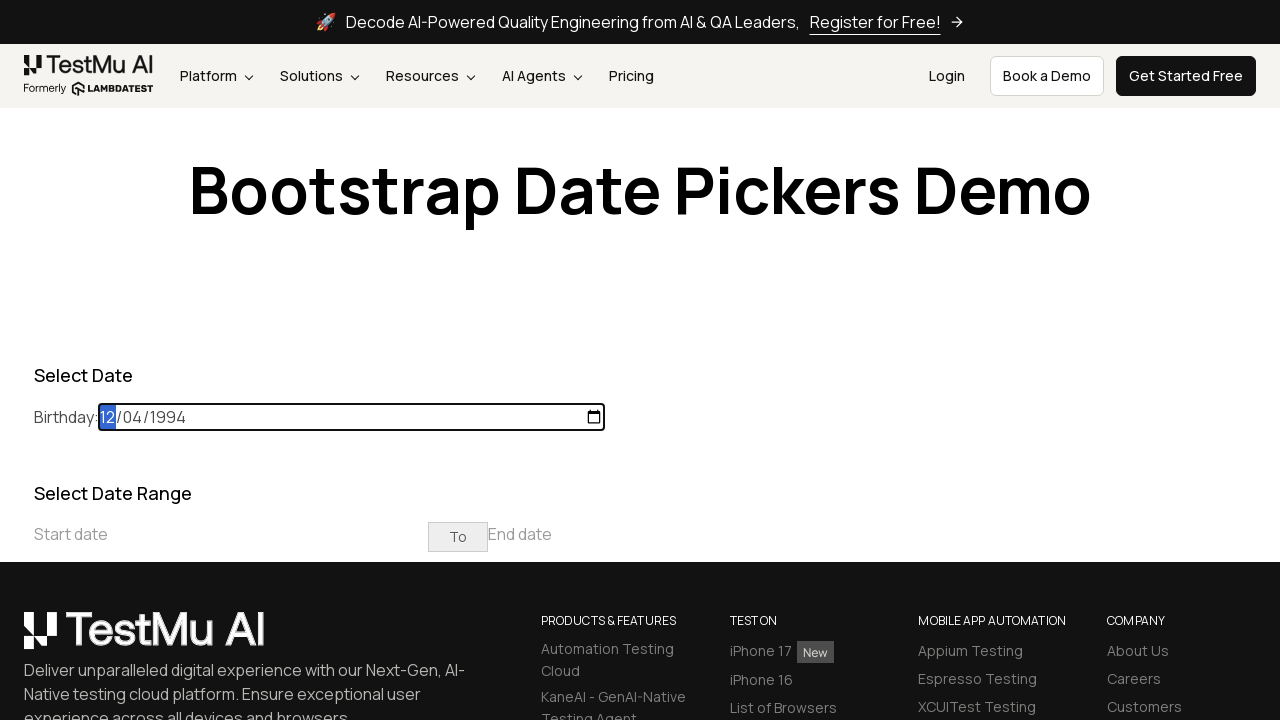

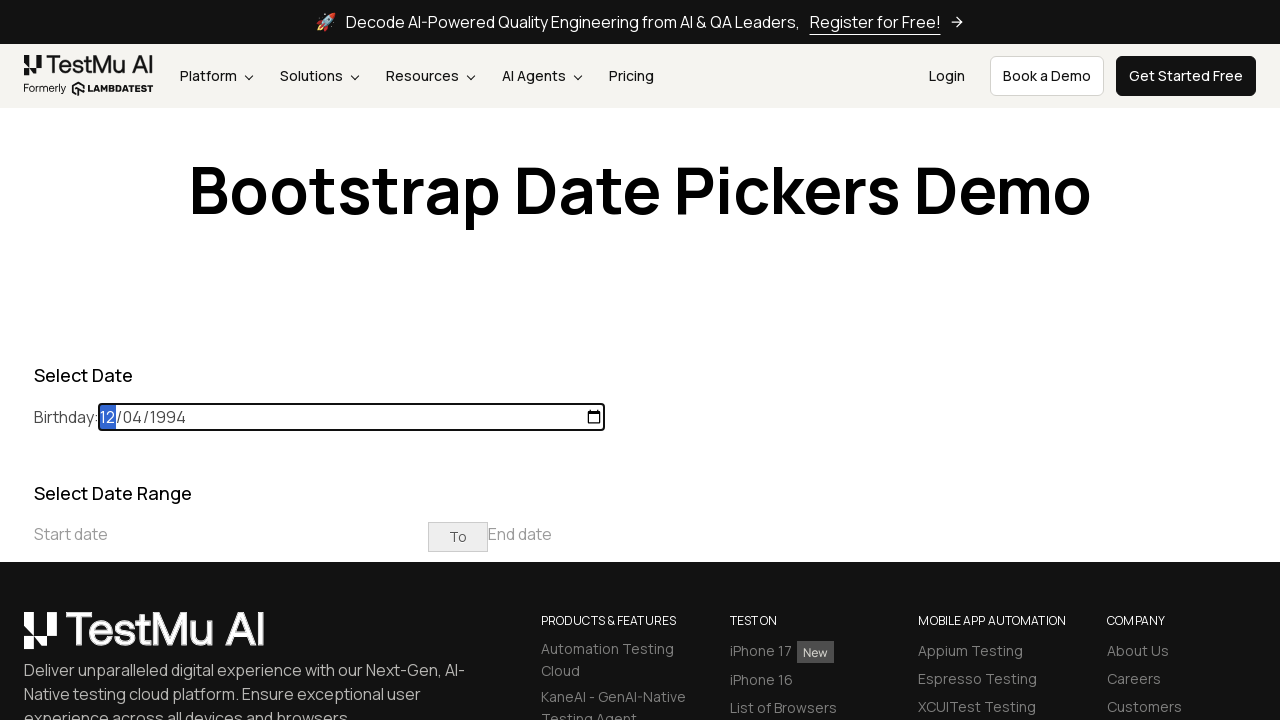